Tests checkbox functionality by switching to an iframe, checking a checkbox if unchecked, then unchecking it

Starting URL: https://www.w3school.com.cn/tiy/t.asp?f=eg_html_checkboxes

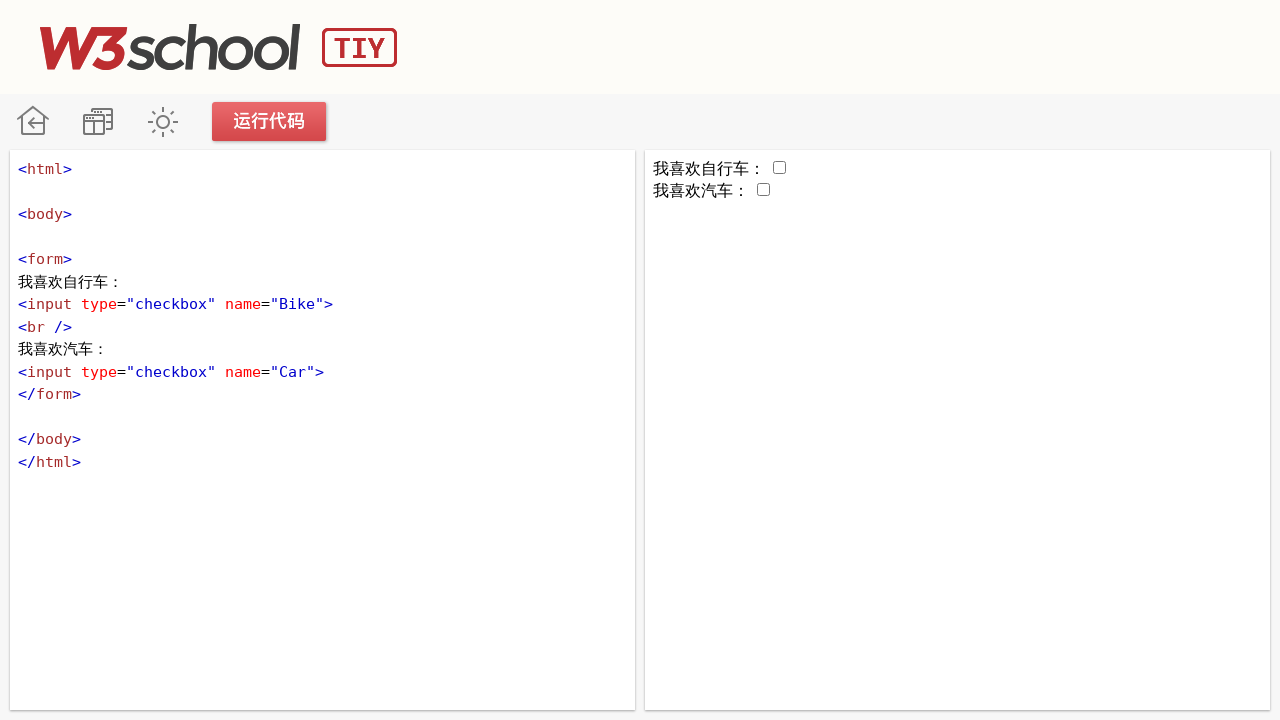

Located iframe containing checkboxes
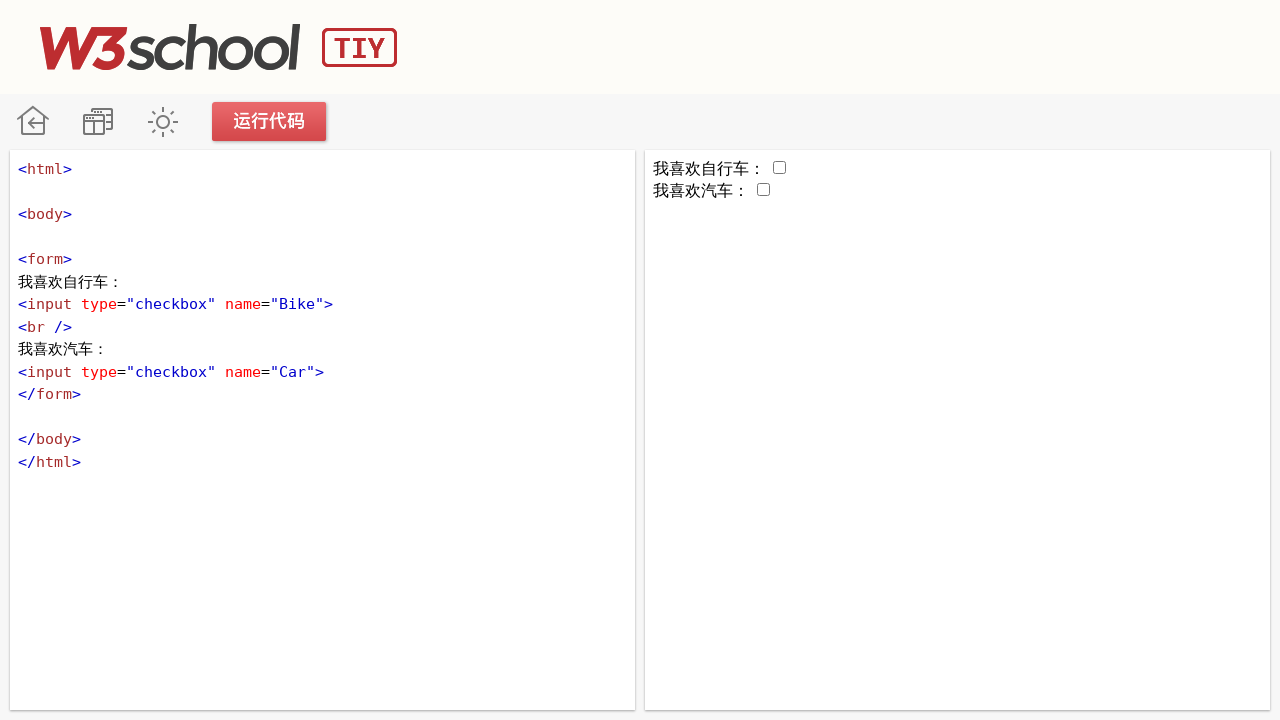

Verified Bike checkbox is not checked
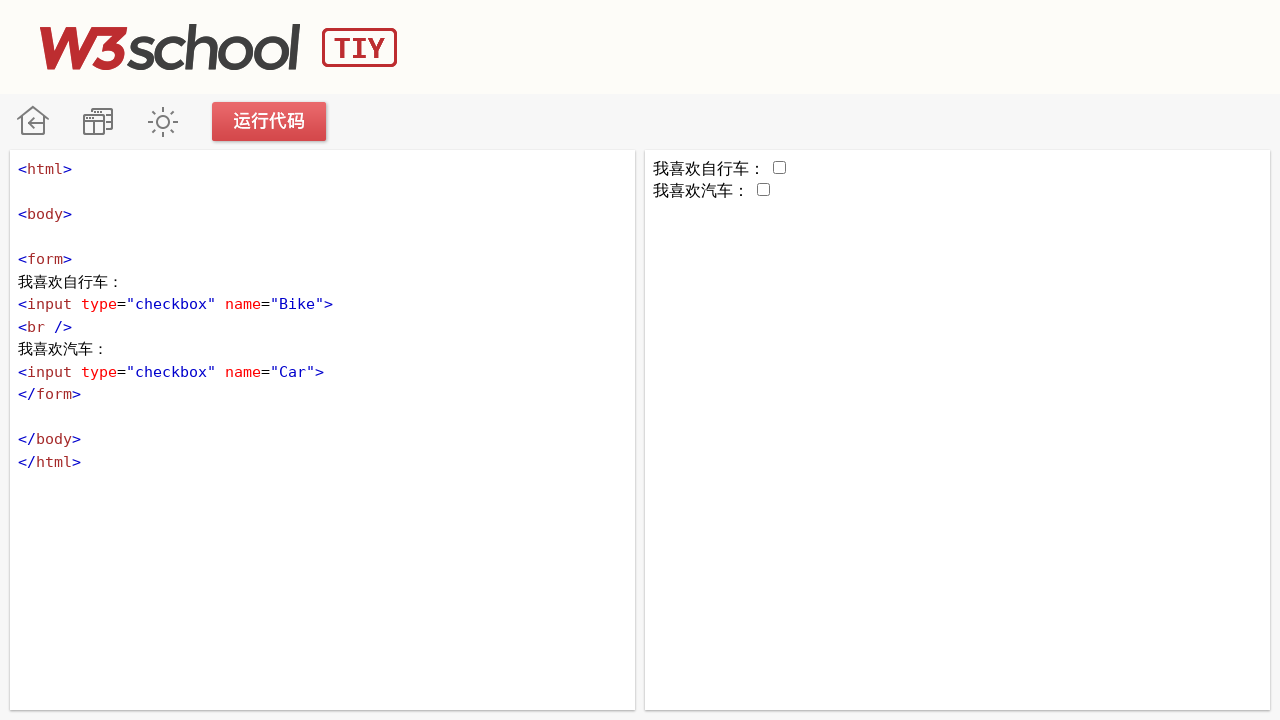

Verified Bike checkbox is enabled
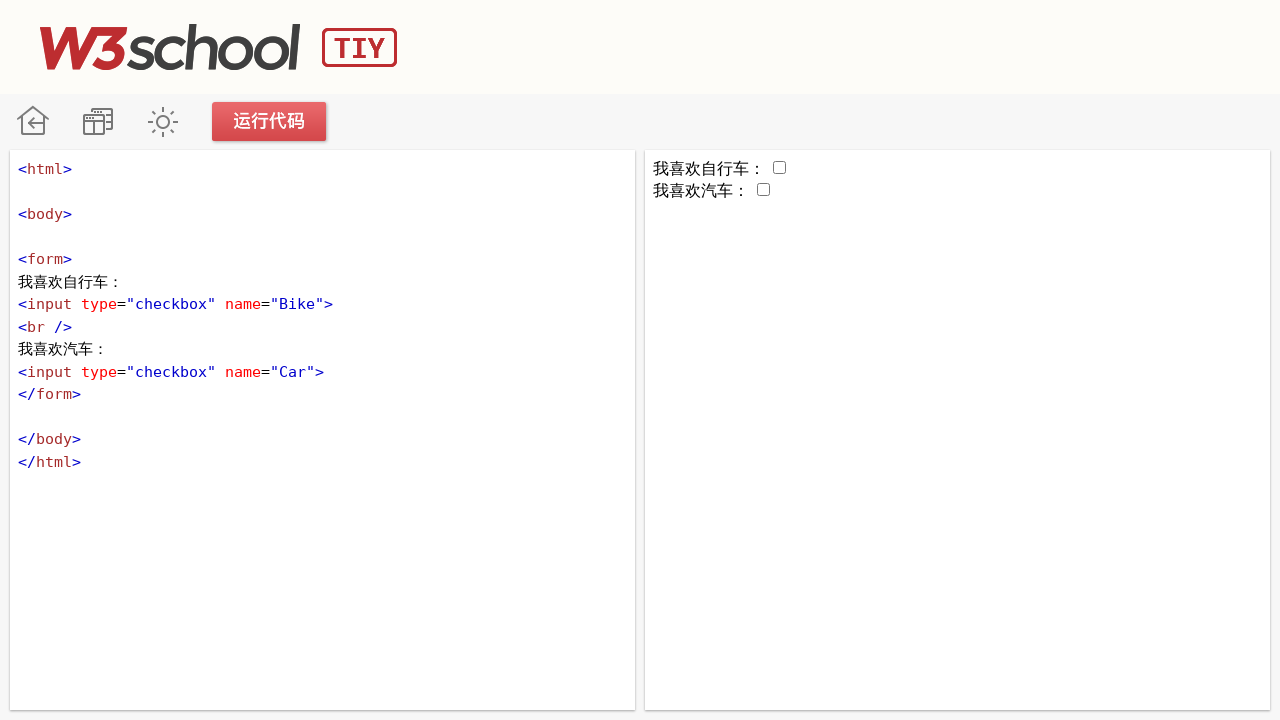

Clicked Bike checkbox to check it at (780, 168) on #iframeResult >> internal:control=enter-frame >> [name='Bike']
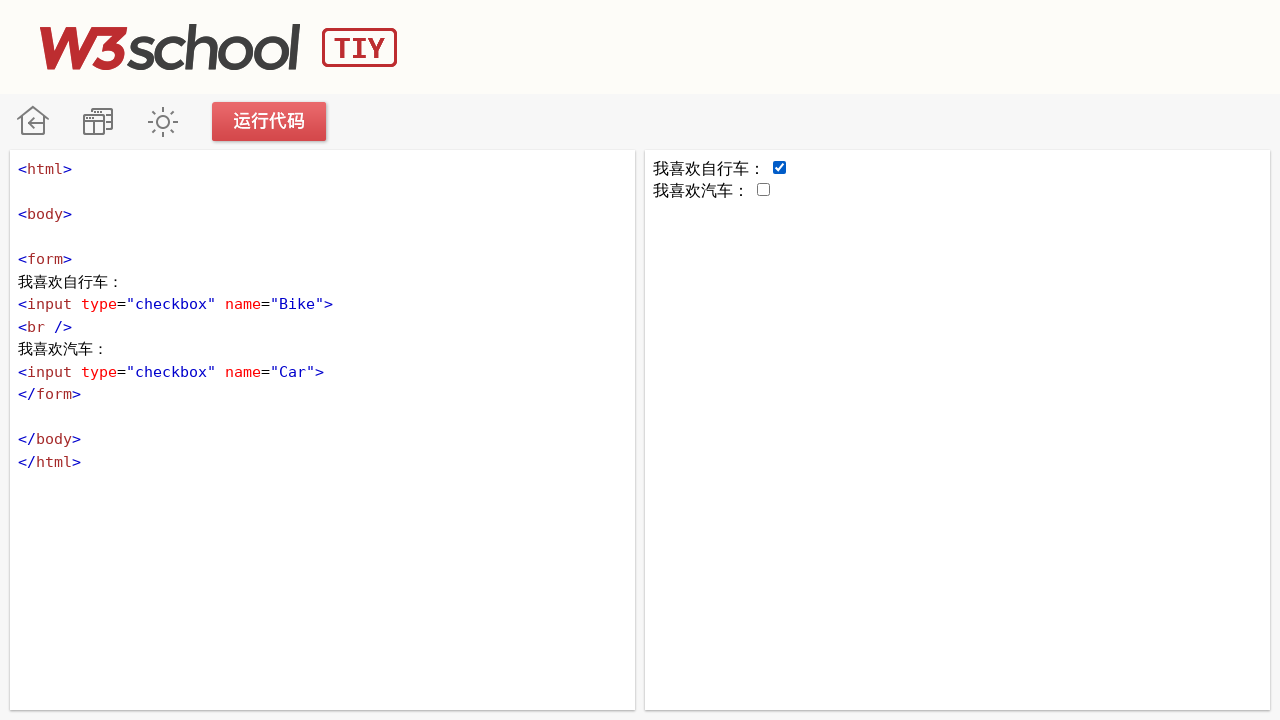

Waited 3 seconds after checking Bike checkbox
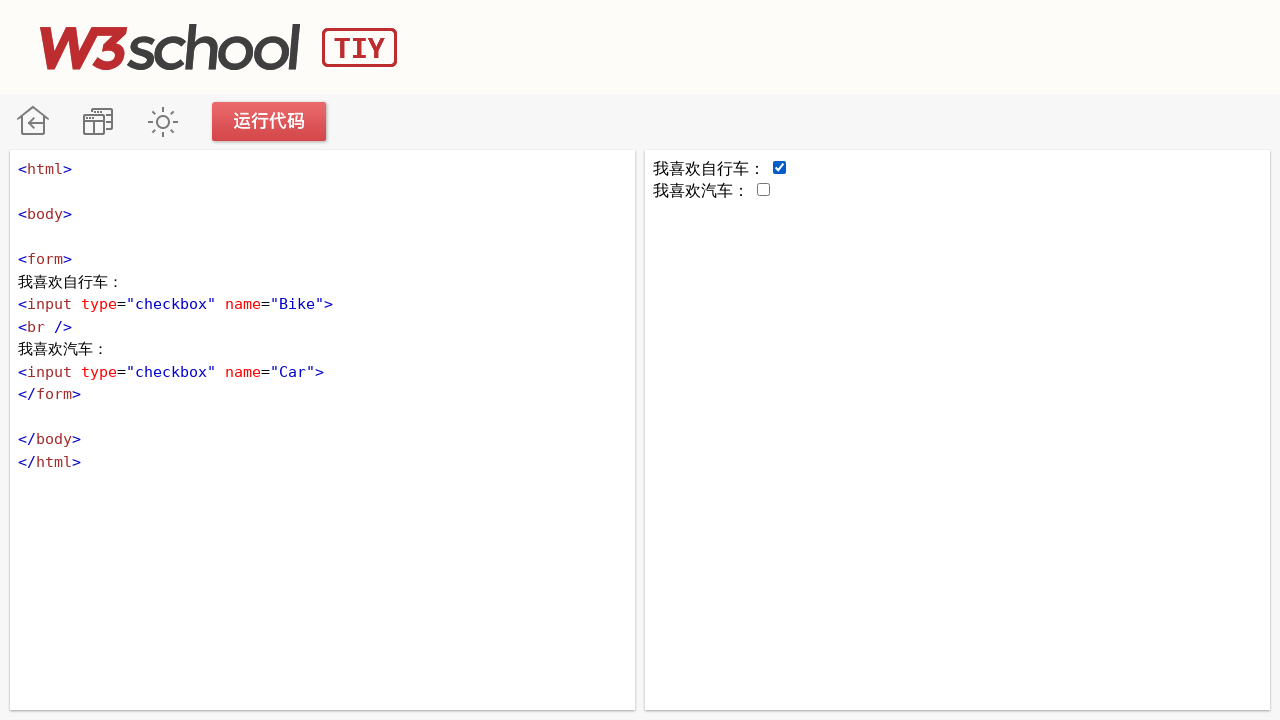

Clicked Bike checkbox to uncheck it at (780, 168) on #iframeResult >> internal:control=enter-frame >> [name='Bike']
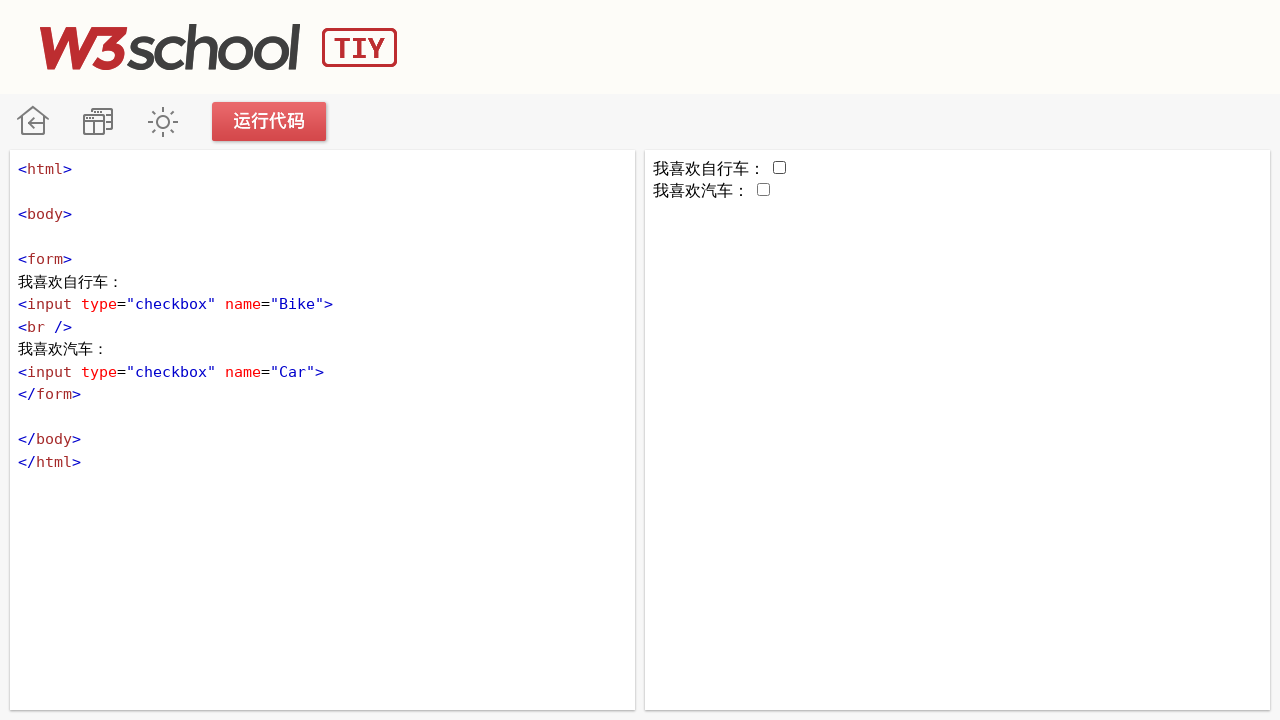

Waited 3 seconds after unchecking Bike checkbox
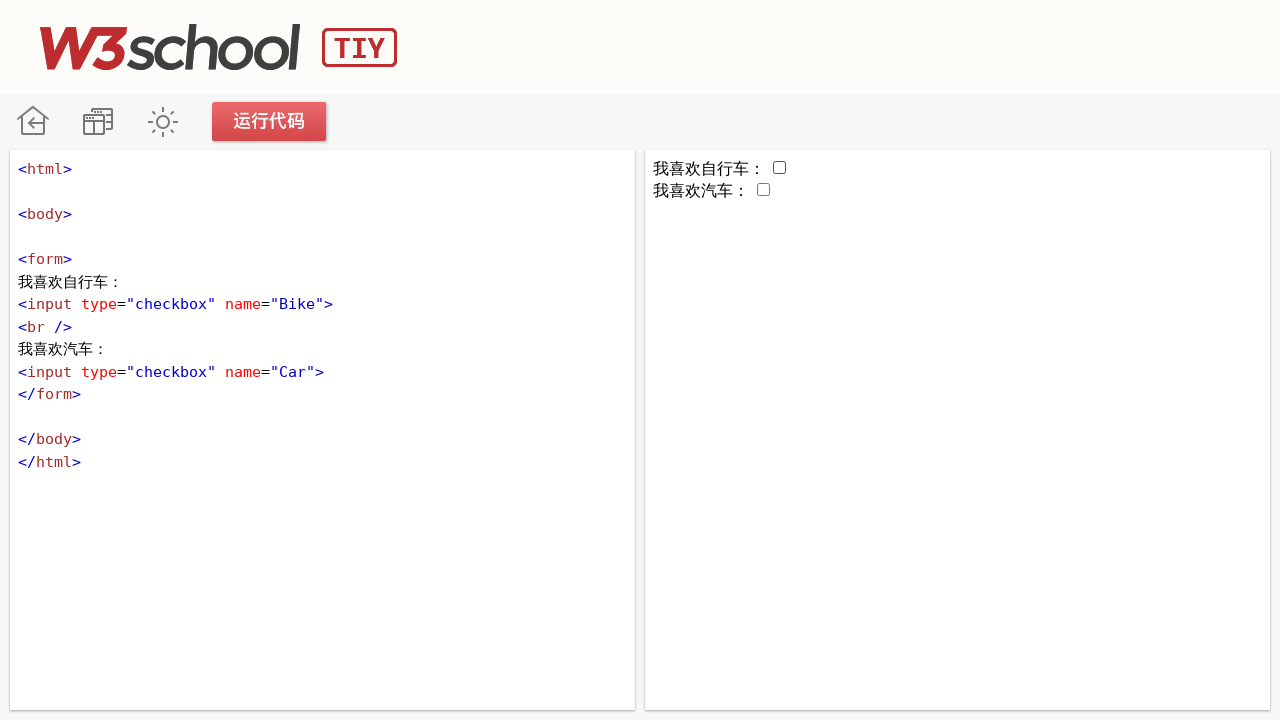

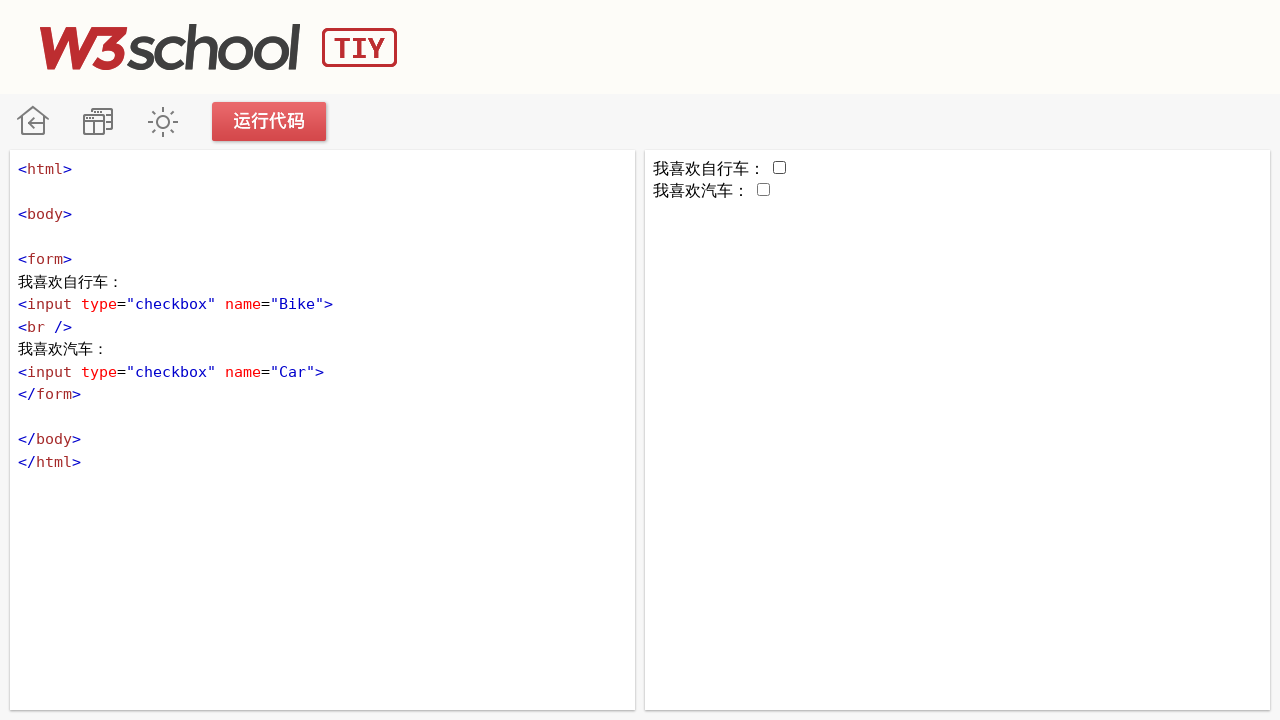